Tests the combined green and blue loading button, clicking it and verifying the sequential loading states for both colors through to completion.

Starting URL: https://uljanovs.github.io/site/examples/loading_color

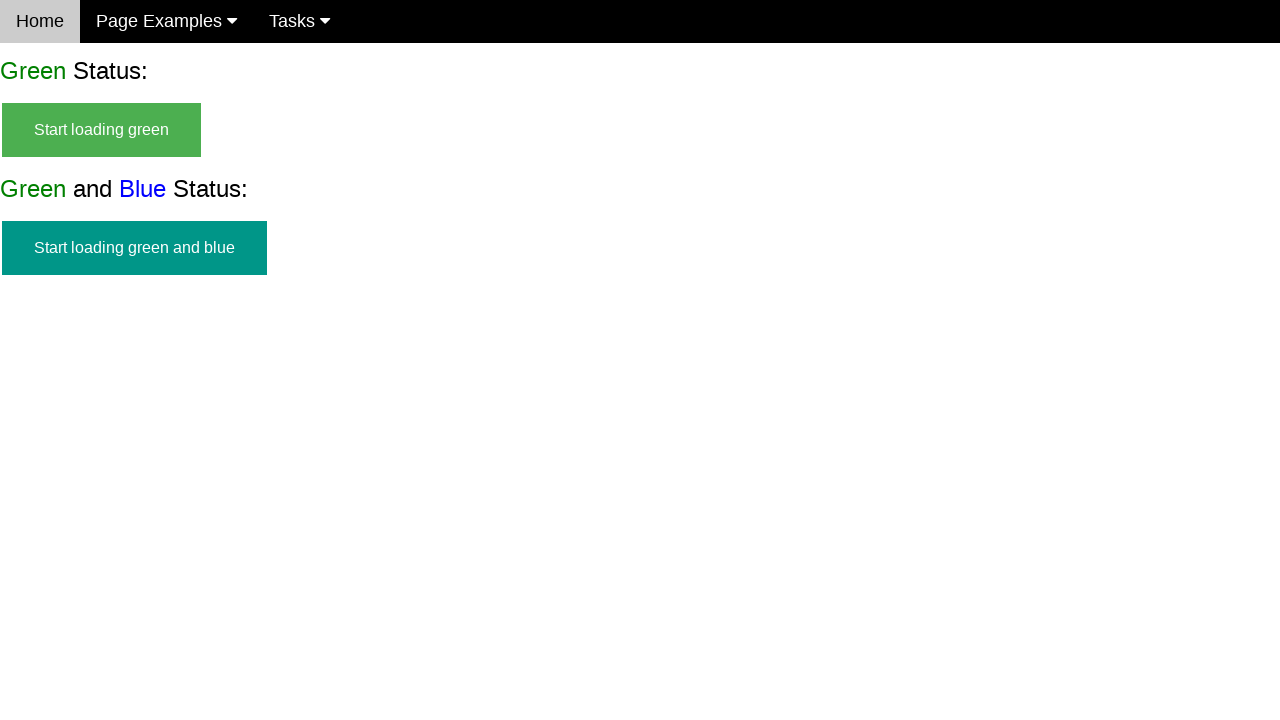

Start green and blue button is visible and ready to click
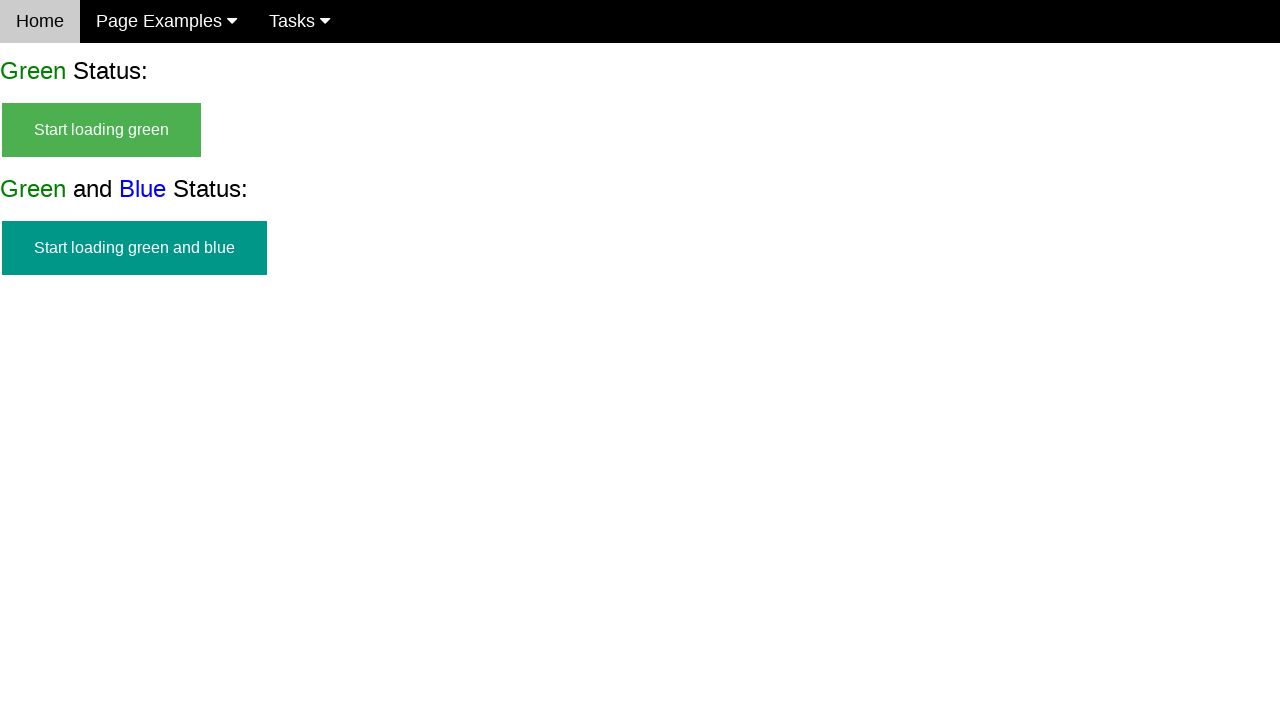

Clicked the start green and blue button at (134, 248) on #start_green_and_blue
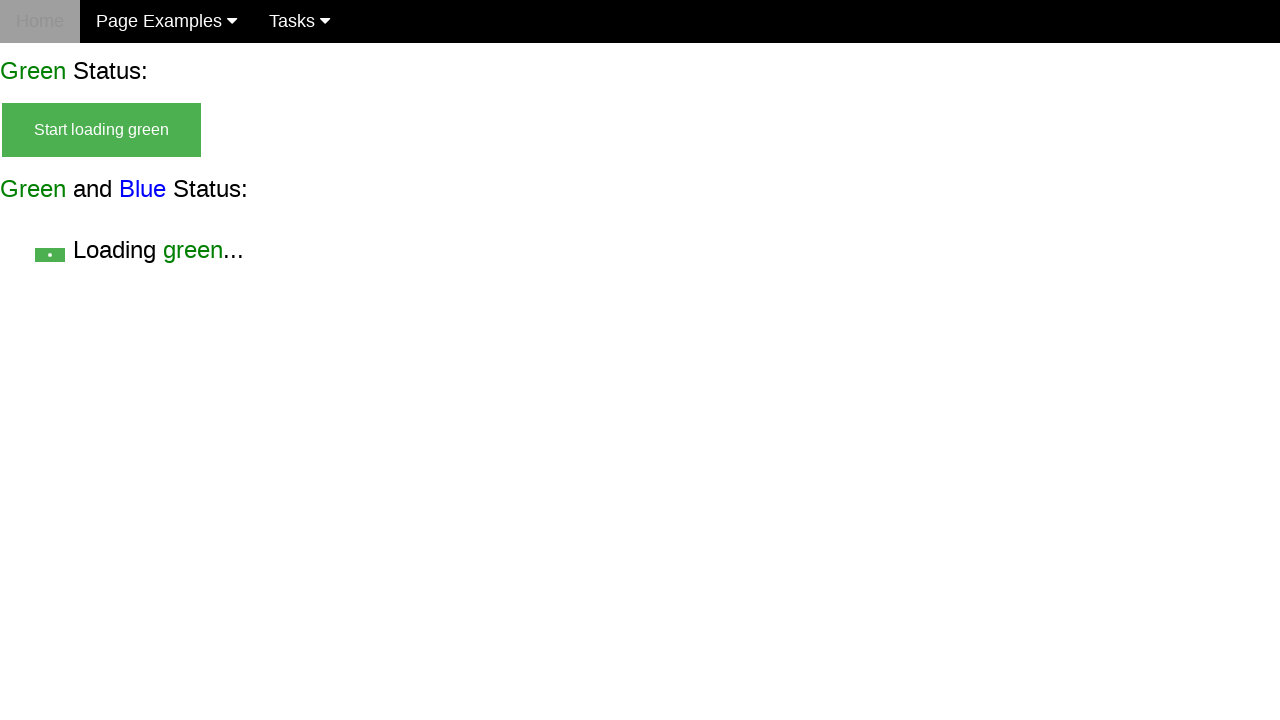

Loading green with blue text state appeared
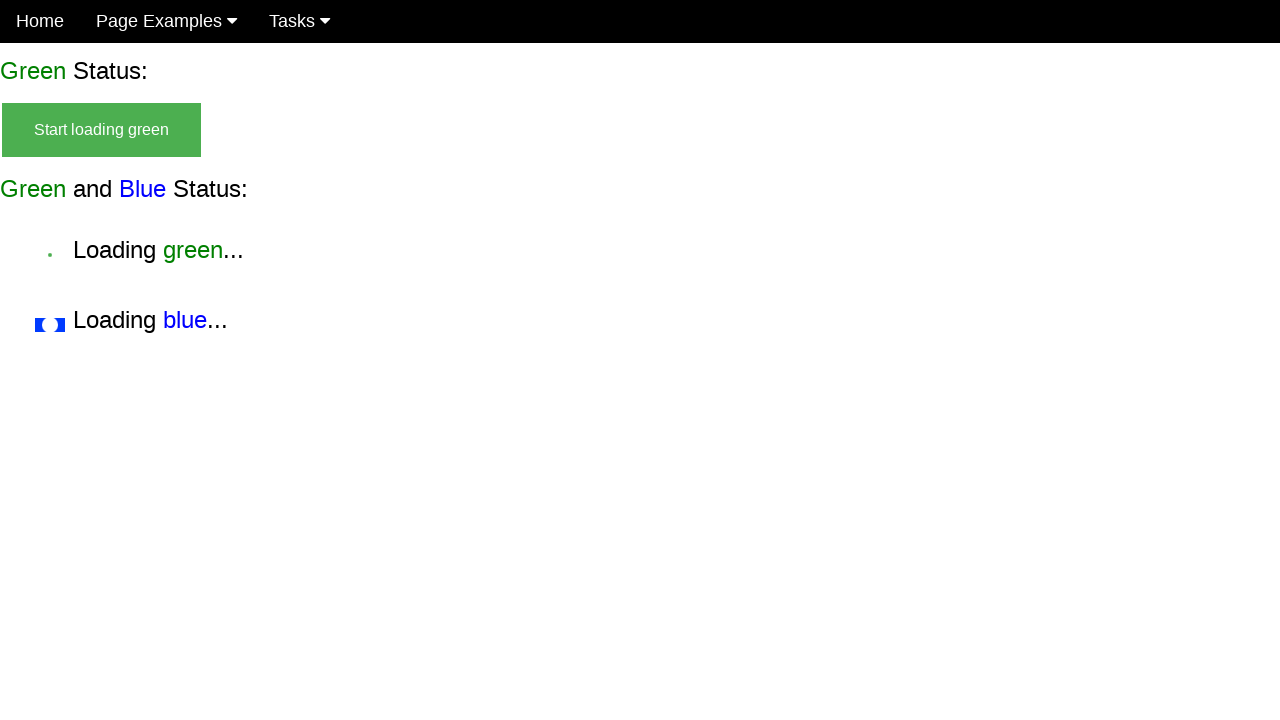

Loading blue without green text state appeared
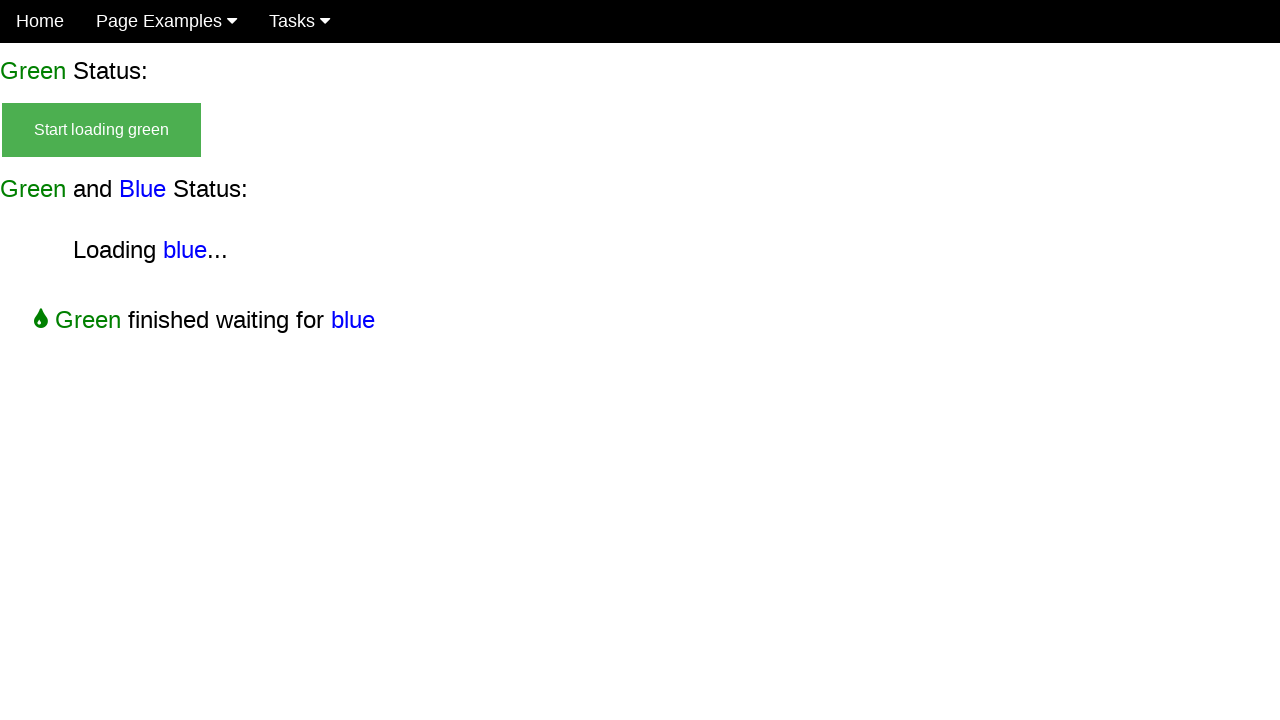

Loading completed - finish green and blue success state appeared
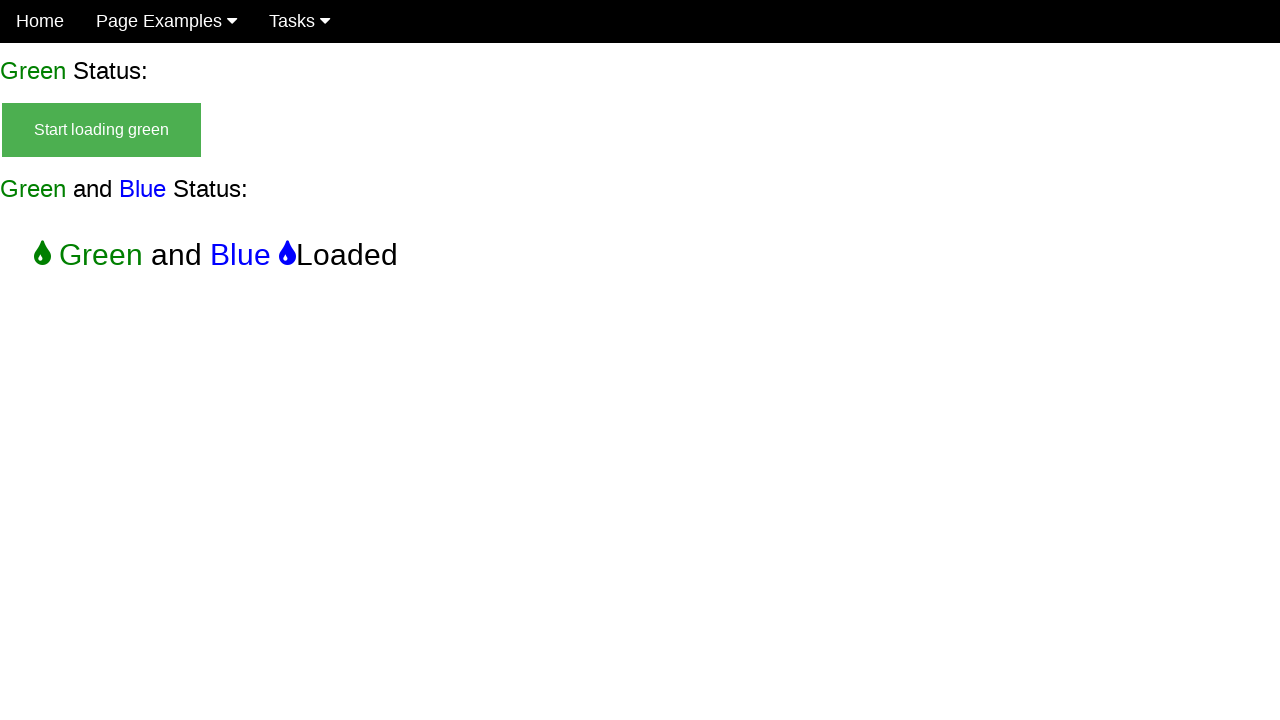

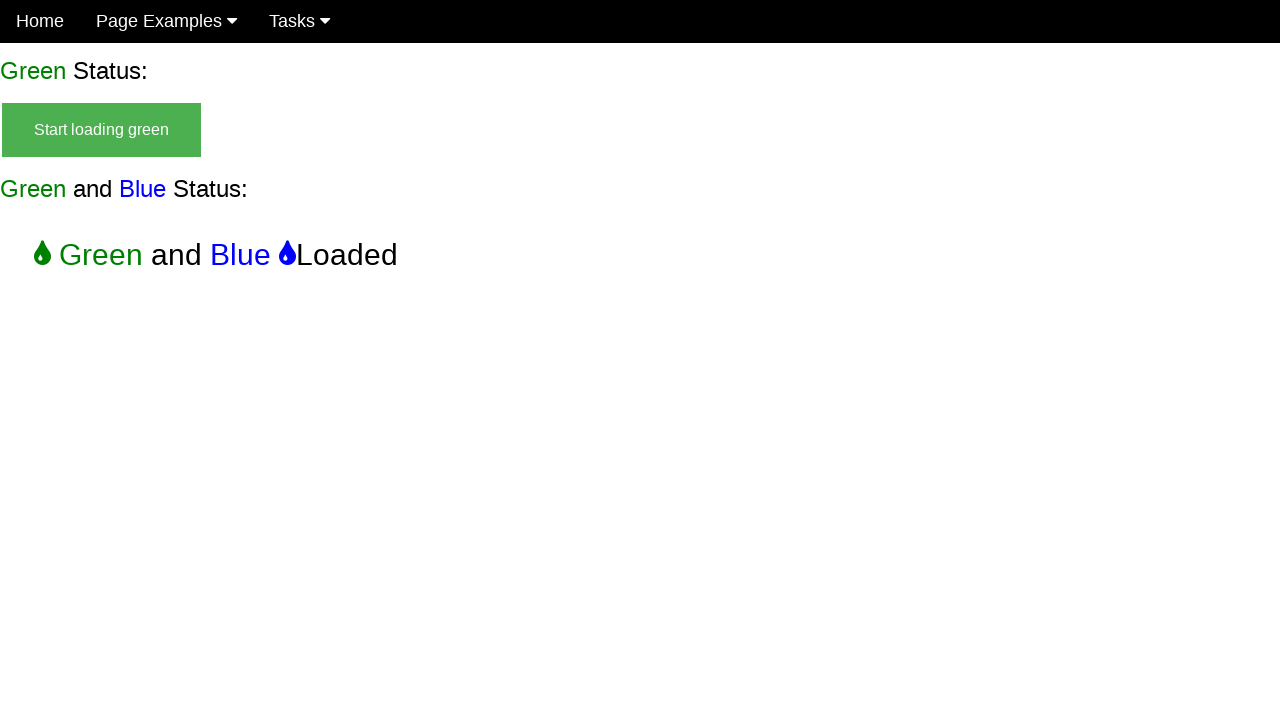